Tests alert handling by clicking a timer alert button and attempting to accept the alert

Starting URL: https://demoqa.com/alerts

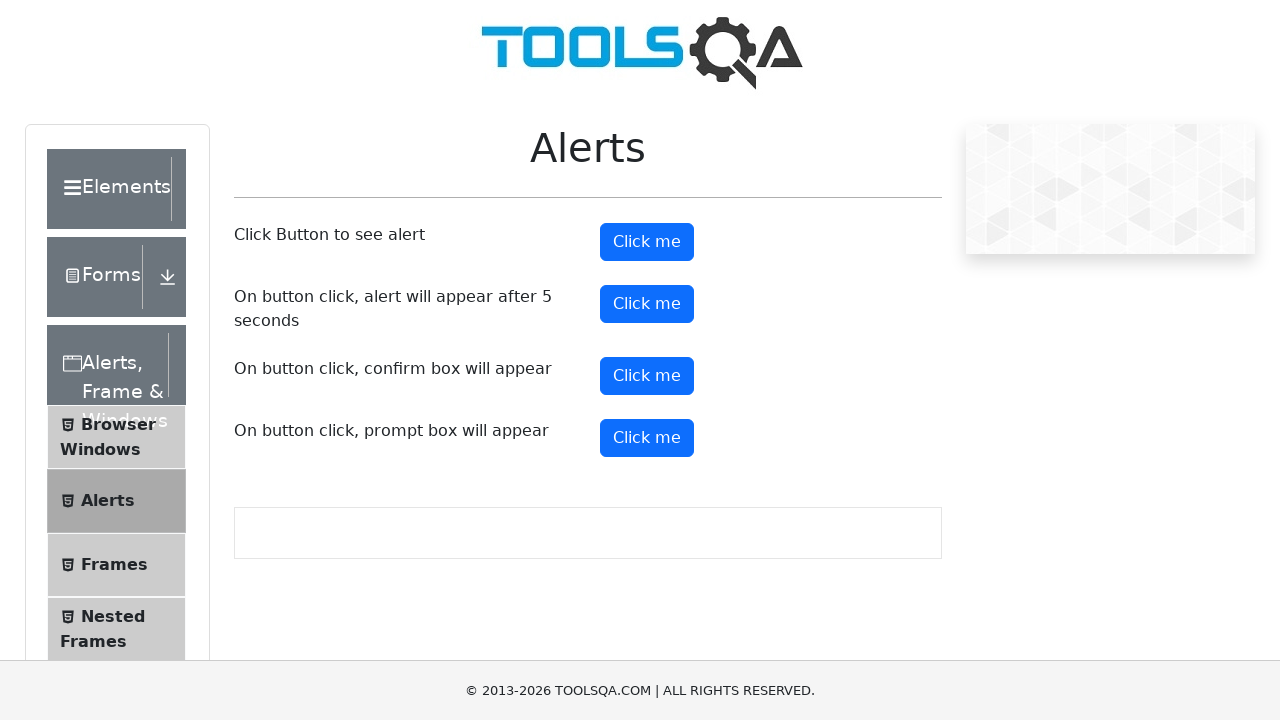

Clicked timer alert button at (647, 304) on #timerAlertButton
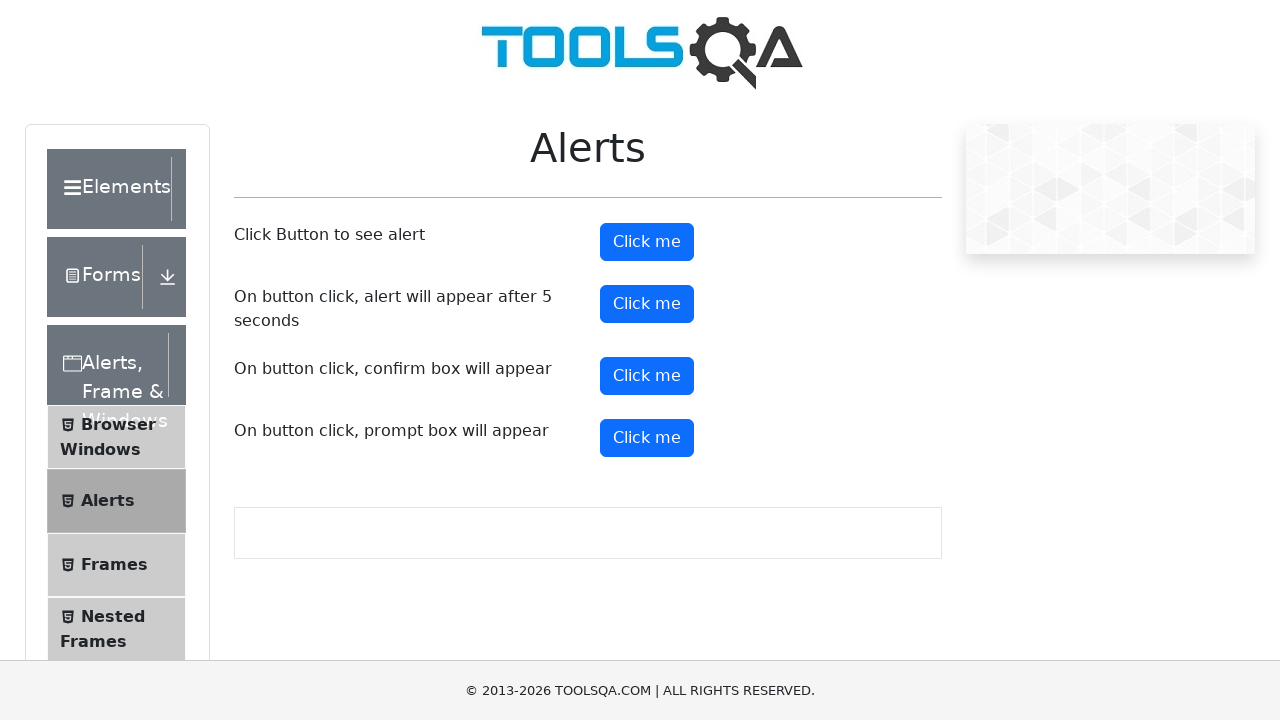

Waited 5 seconds for alert to appear
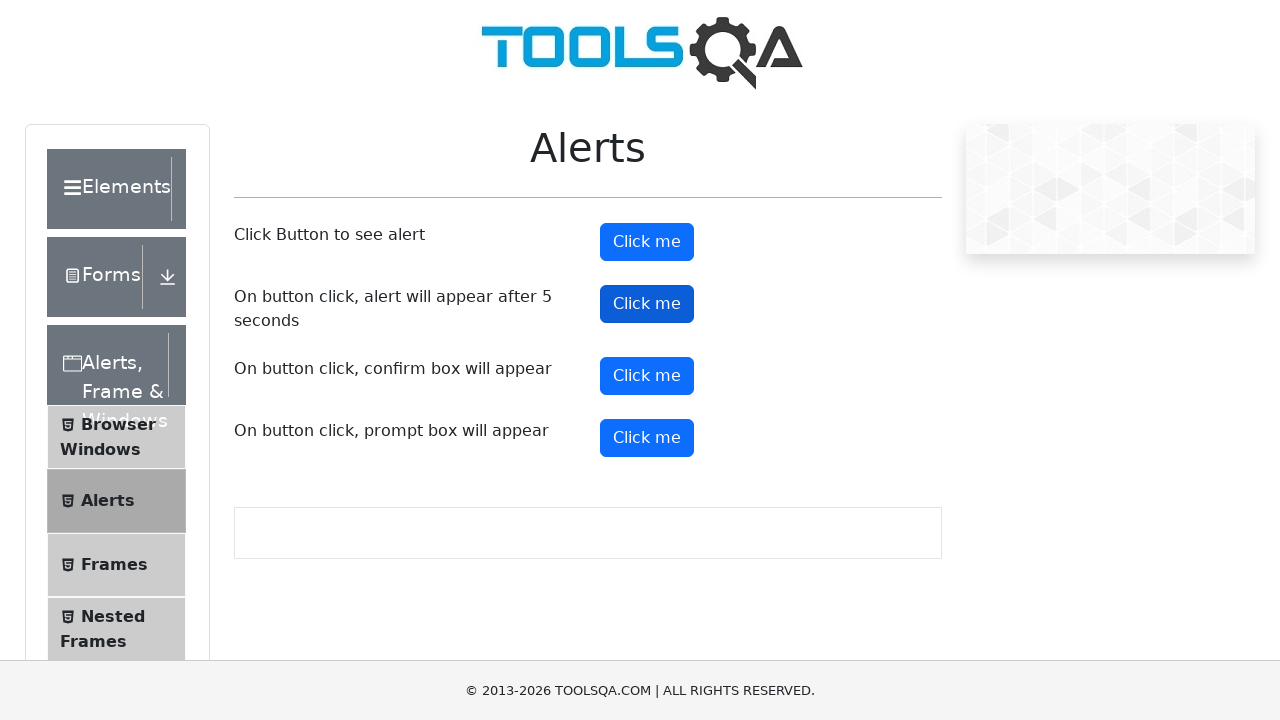

Set up dialog handler to accept alerts
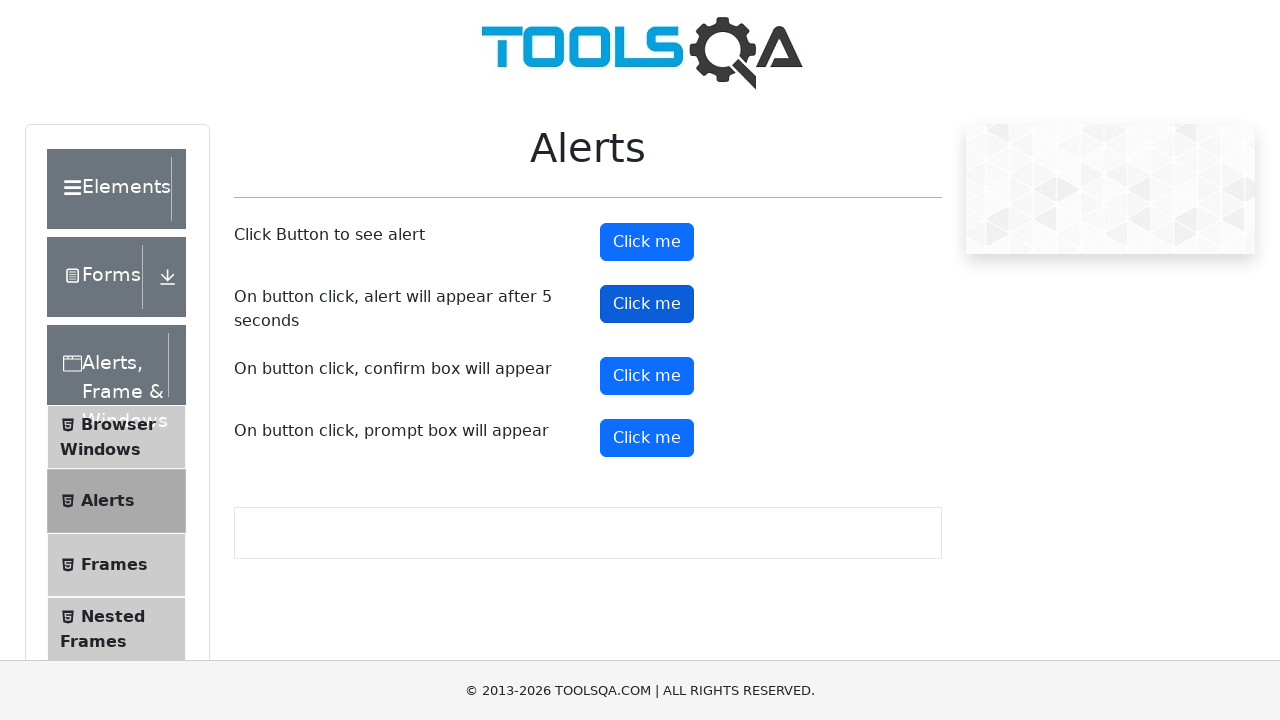

Clicked timer alert button again to test stale element scenario at (647, 304) on #timerAlertButton
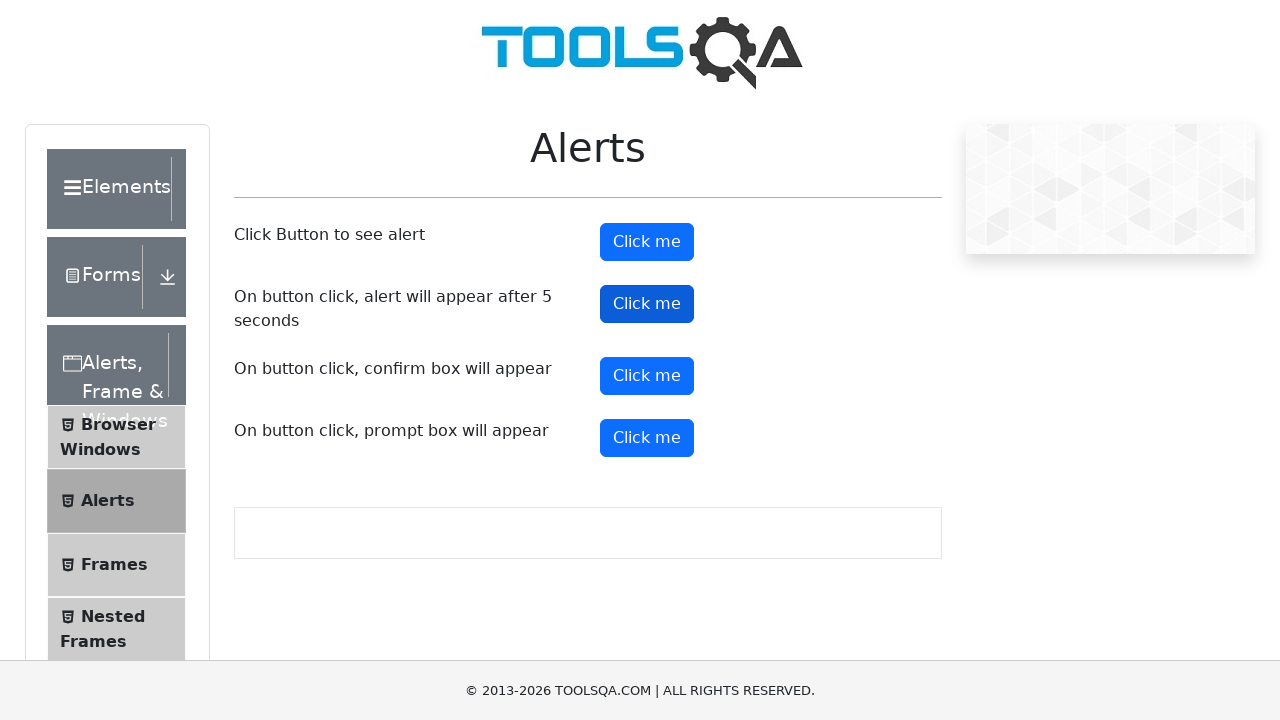

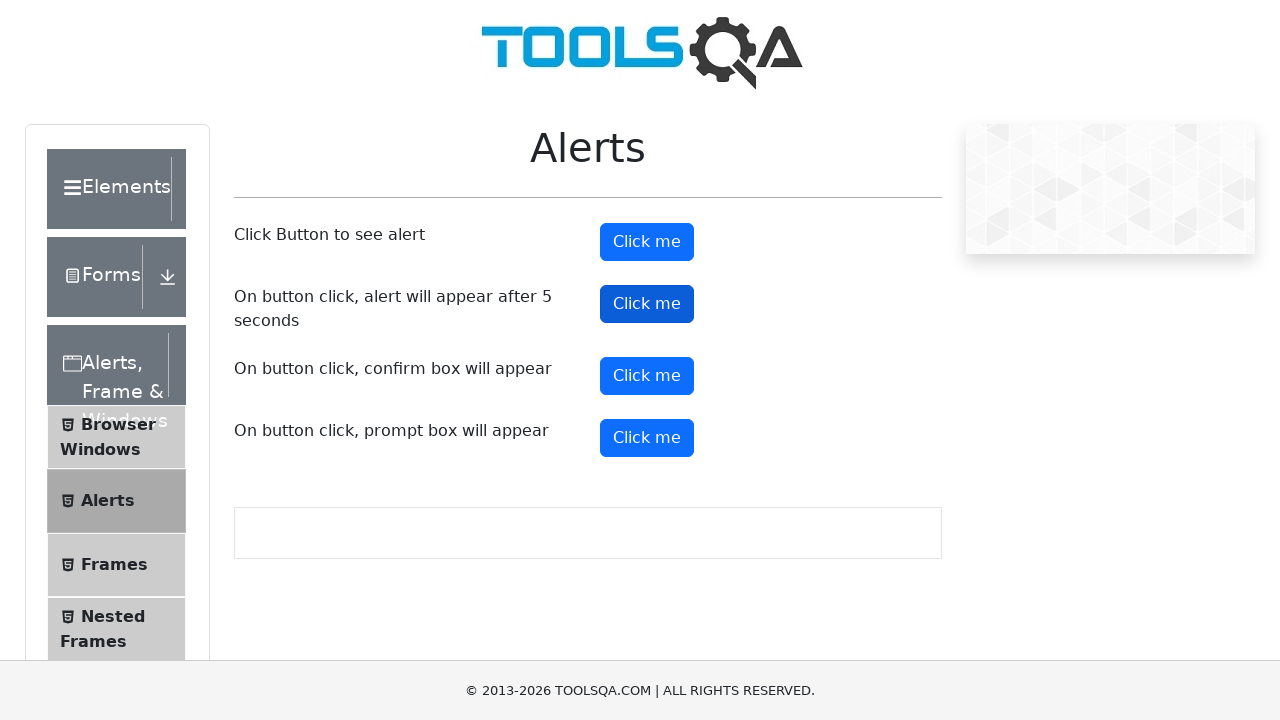